Tests dynamic loading functionality by clicking through to a page where elements appear after a delay

Starting URL: https://the-internet.herokuapp.com/

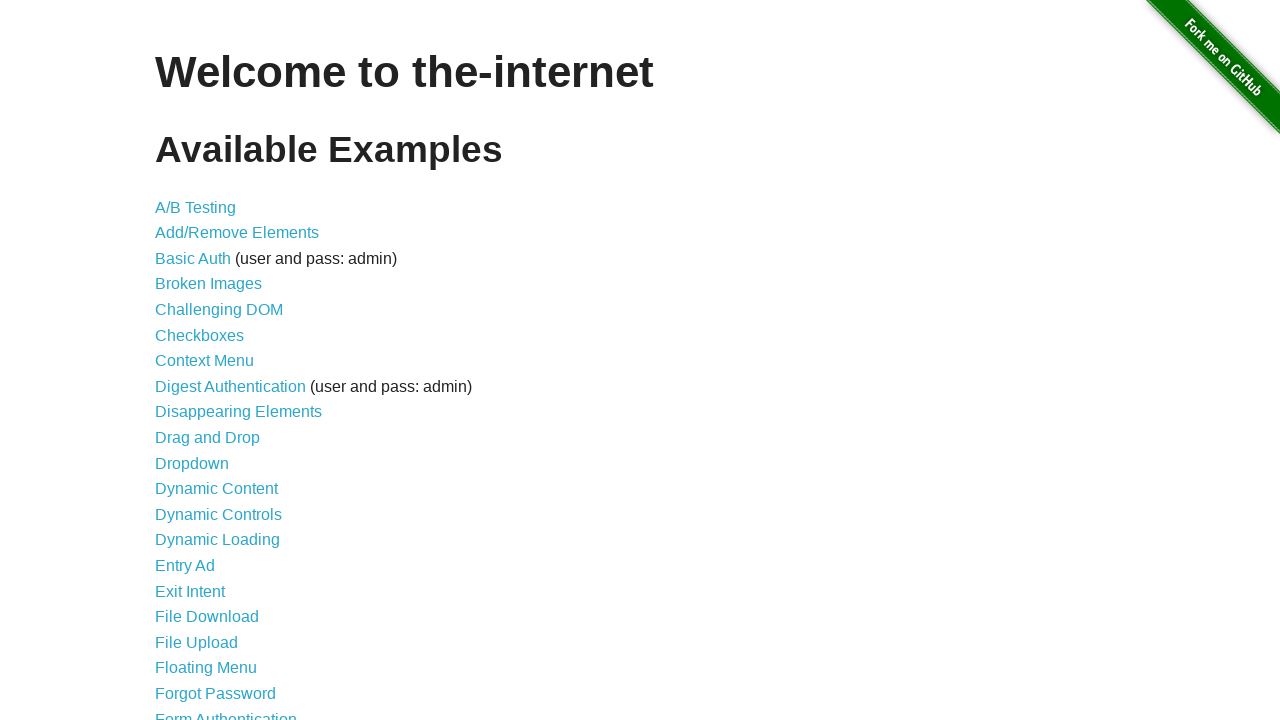

Clicked on Dynamic Loading link at (218, 540) on text='Dynamic Loading'
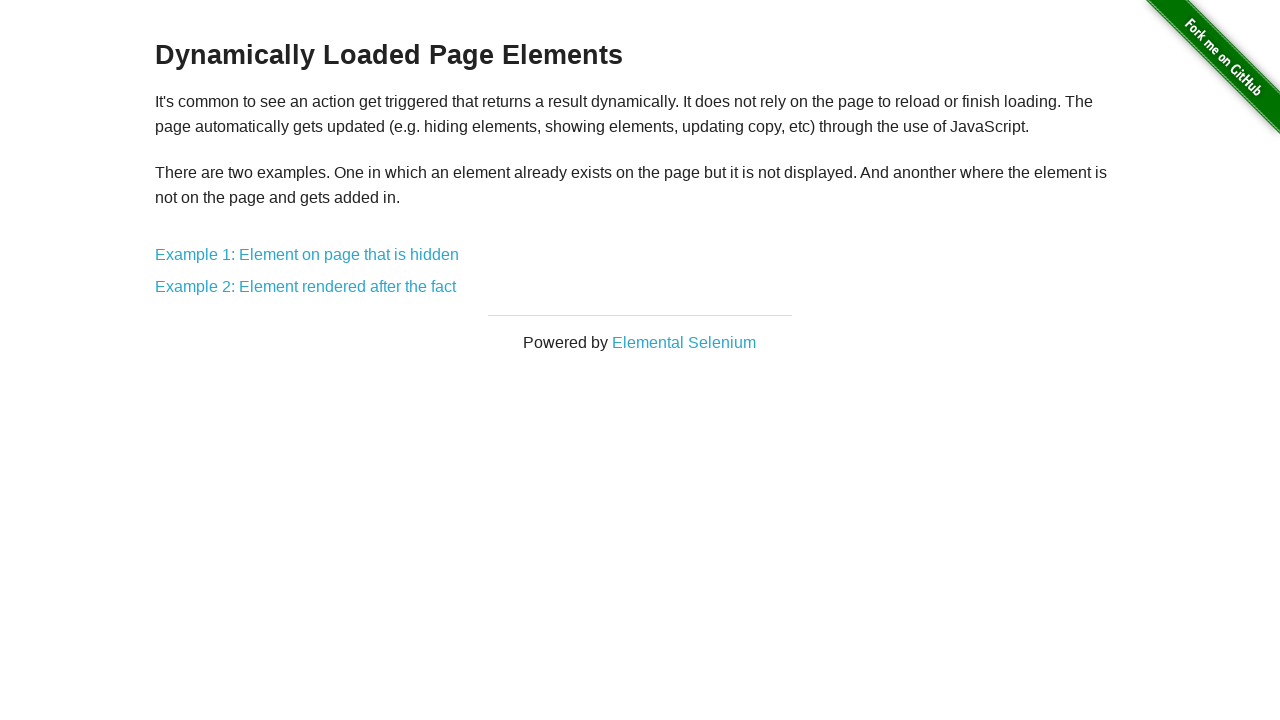

Clicked on Example 2: Element rendered after the fact link at (306, 287) on text='Example 2: Element rendered after the fact'
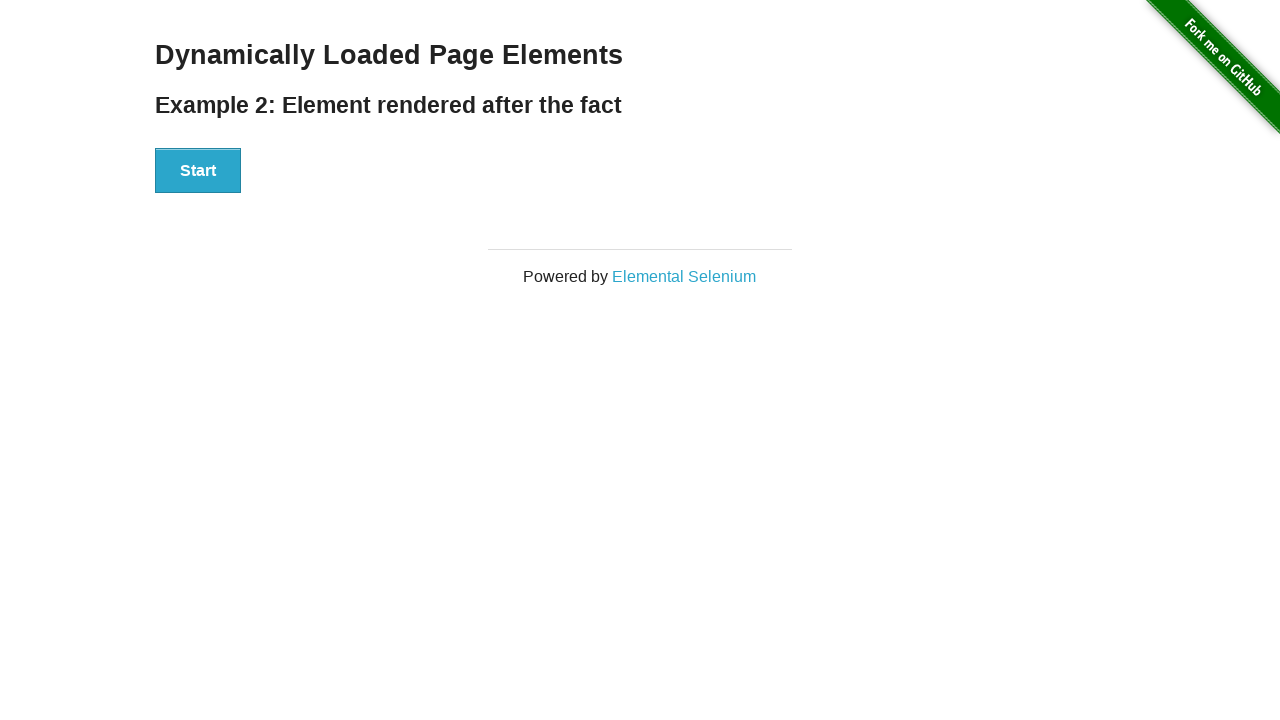

Clicked Start button to initiate dynamic loading at (198, 171) on button:has-text('Start')
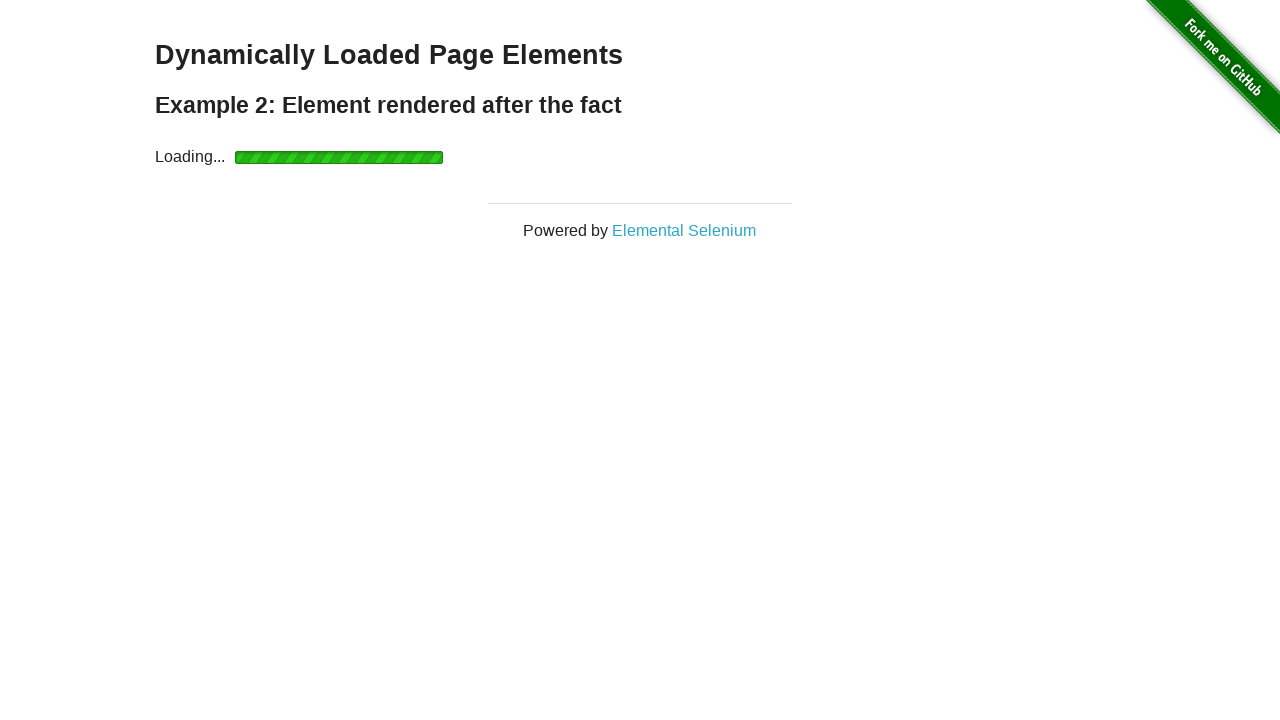

Waited for dynamically loaded element (h4) to appear
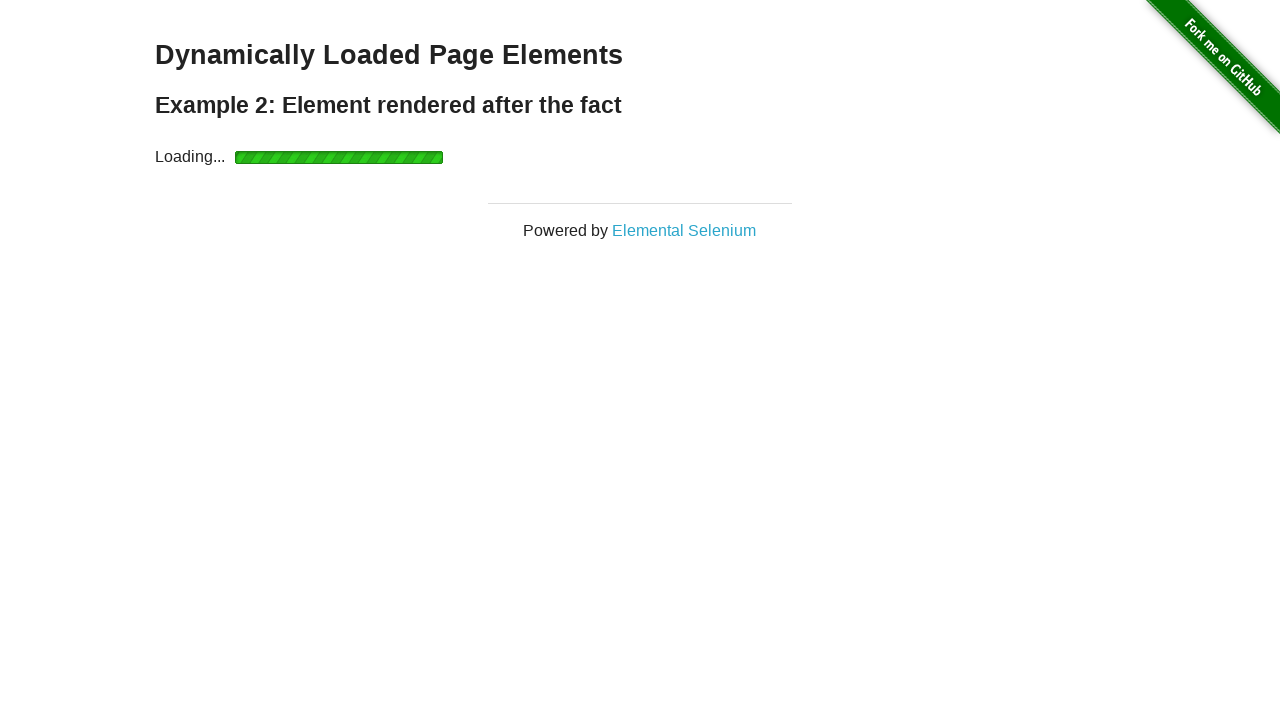

Retrieved finish text from dynamically loaded element
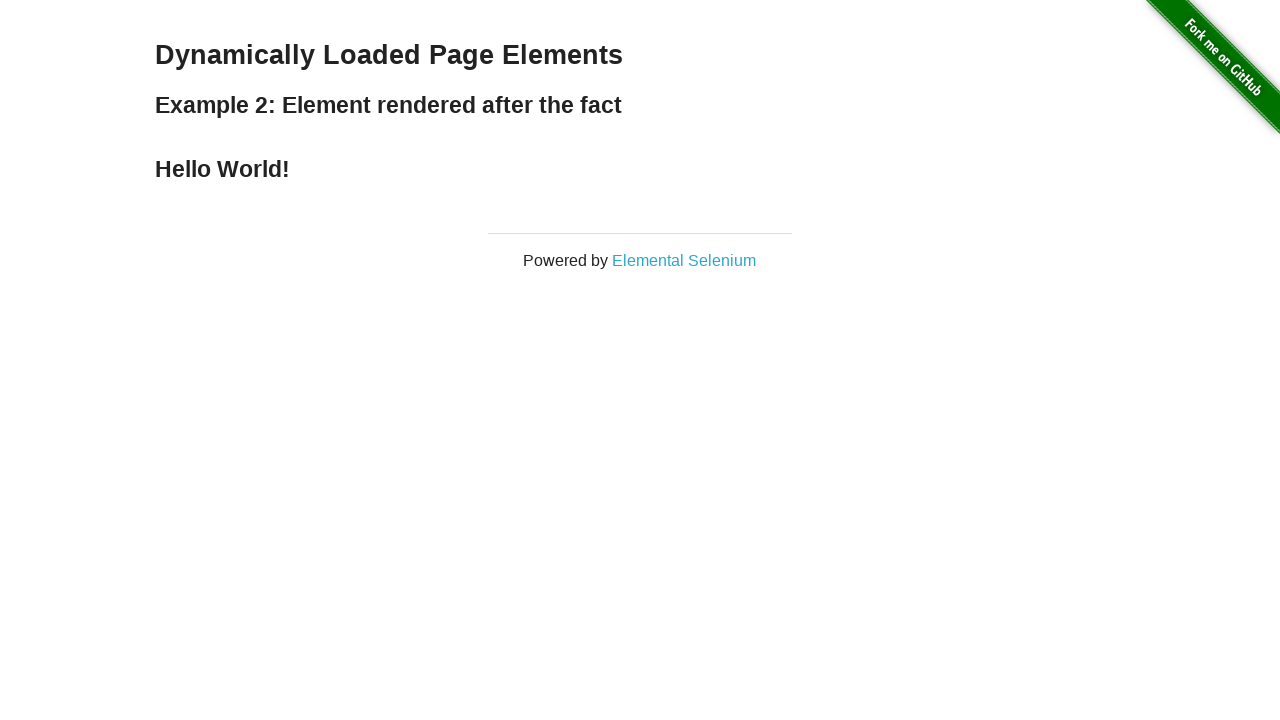

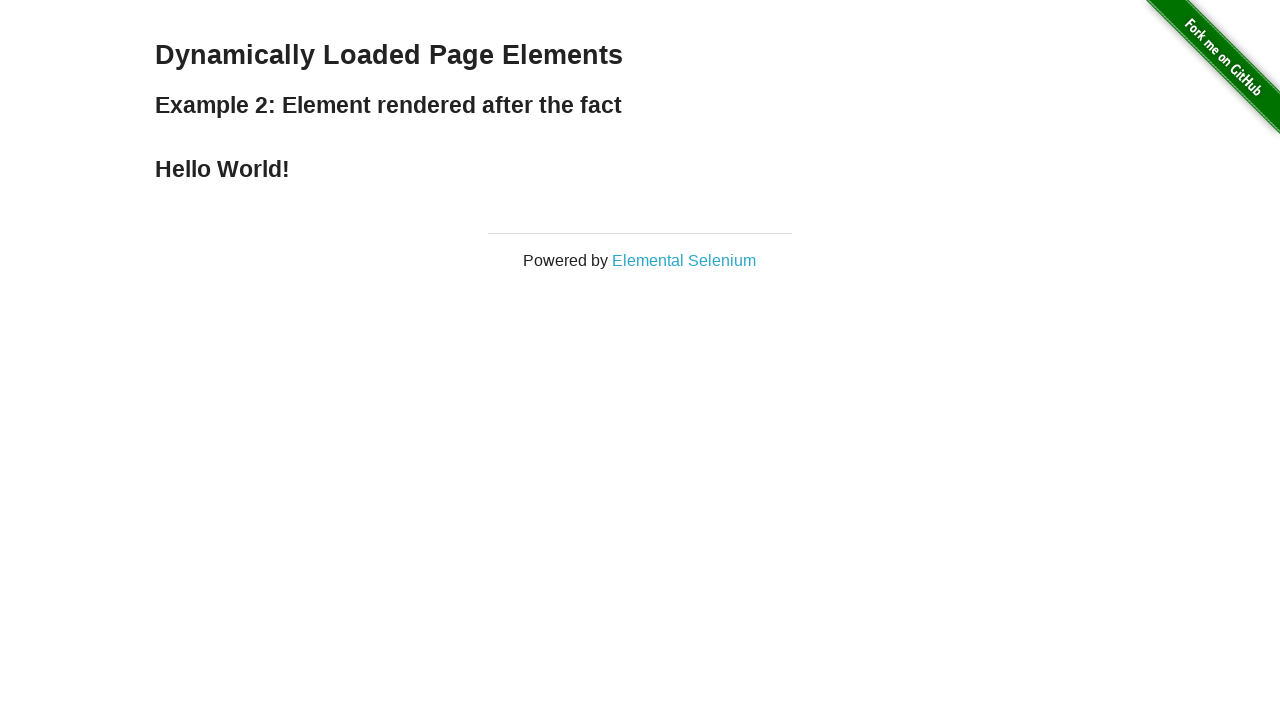